Tests nested iframe handling by clicking on an iframe tab, switching to a parent iframe, then switching to a nested child iframe, and typing text into an input field within the nested iframe.

Starting URL: http://demo.automationtesting.in/Frames.html

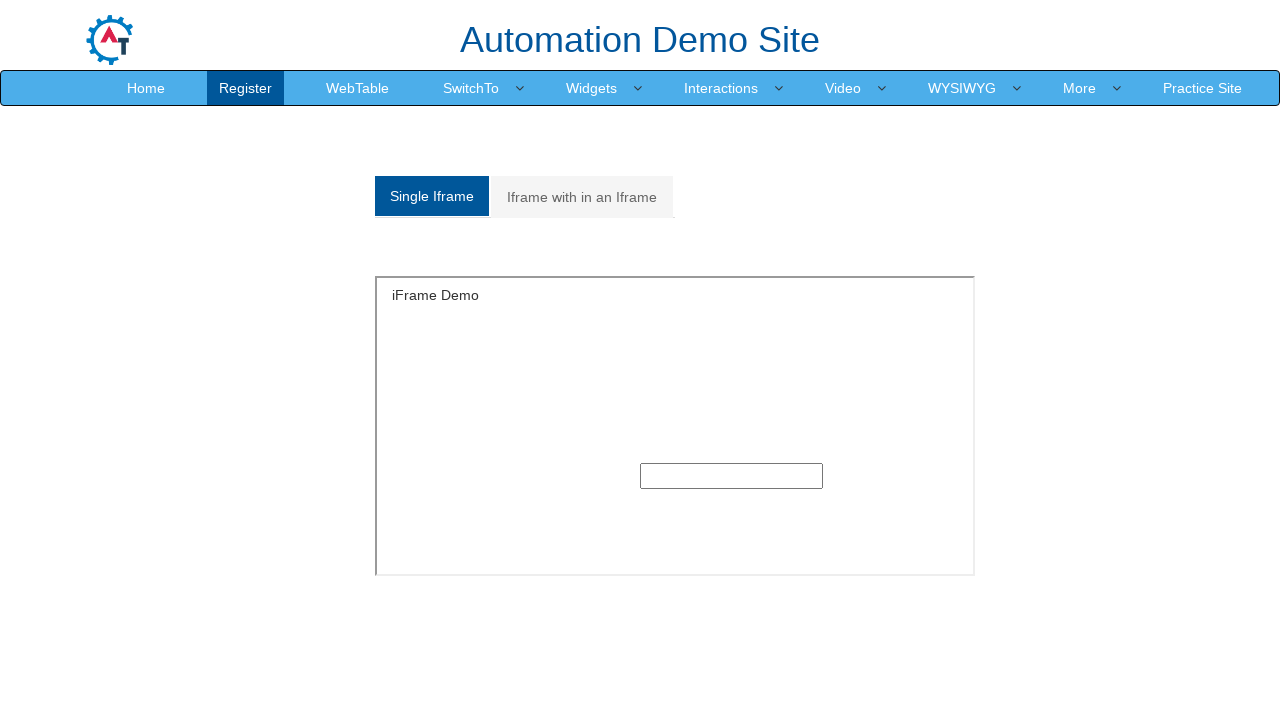

Clicked on 'Iframe with in an Iframe' tab at (582, 197) on a:has-text('Iframe with in an Iframe')
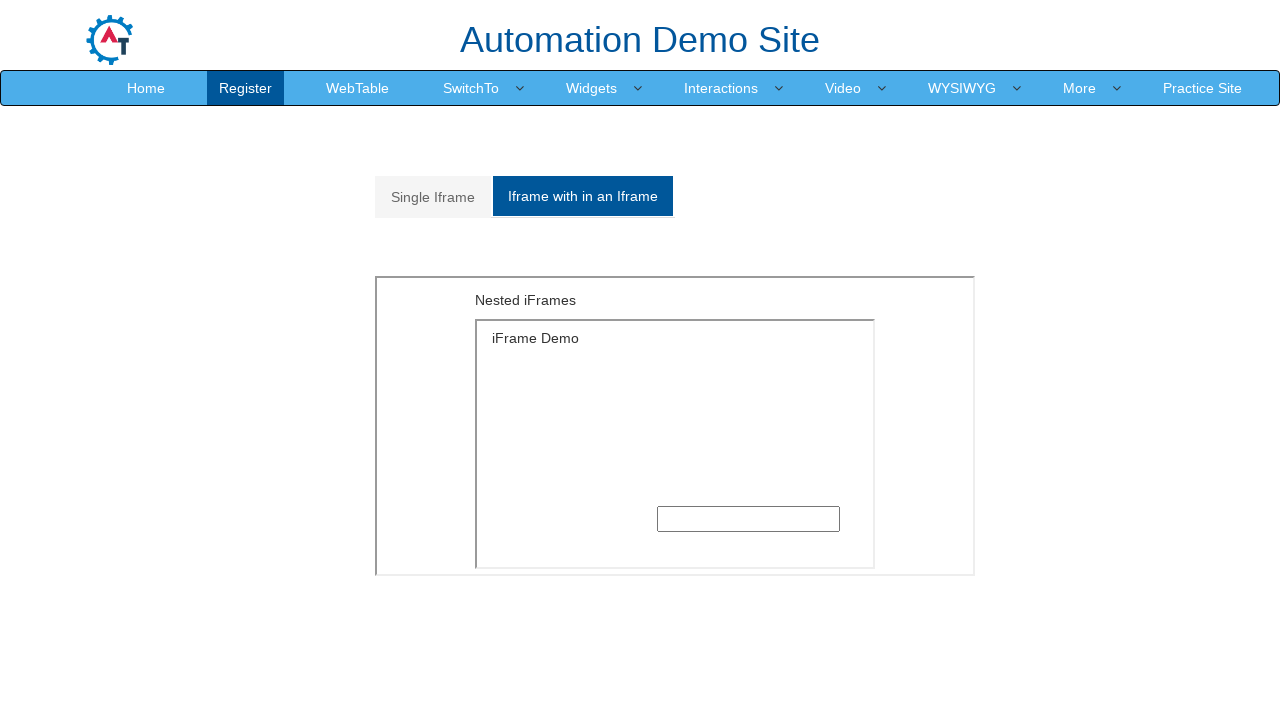

Located and switched to outer iframe with id 'Multiple iframe'
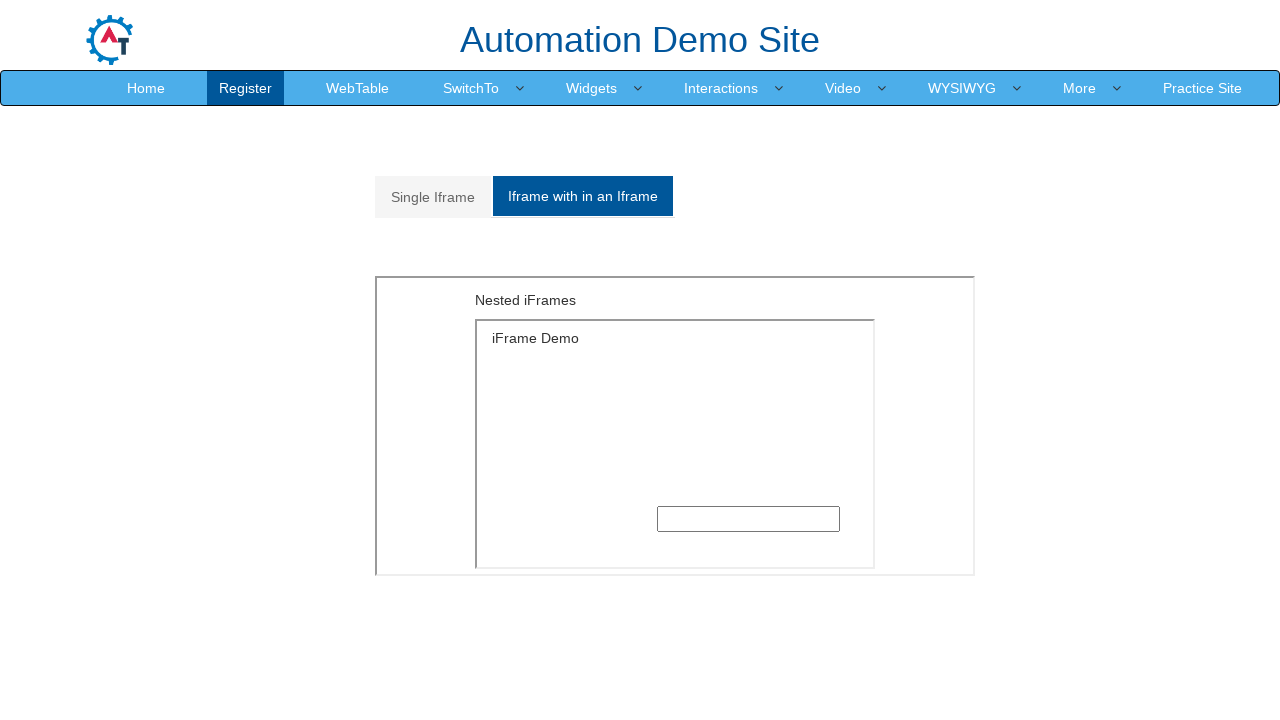

Located and switched to nested child iframe within outer iframe
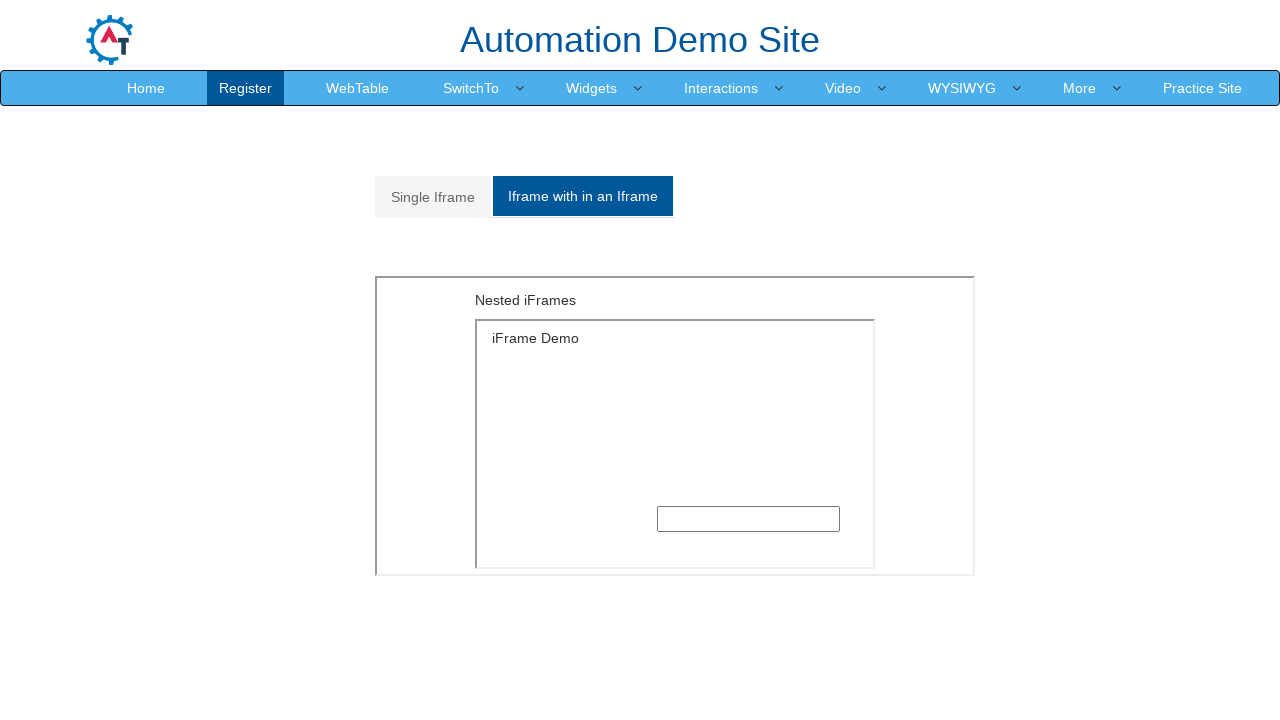

Filled text input field in nested iframe with 'Selenium' on #Multiple iframe >> nth=0 >> internal:control=enter-frame >> iframe >> nth=0 >> 
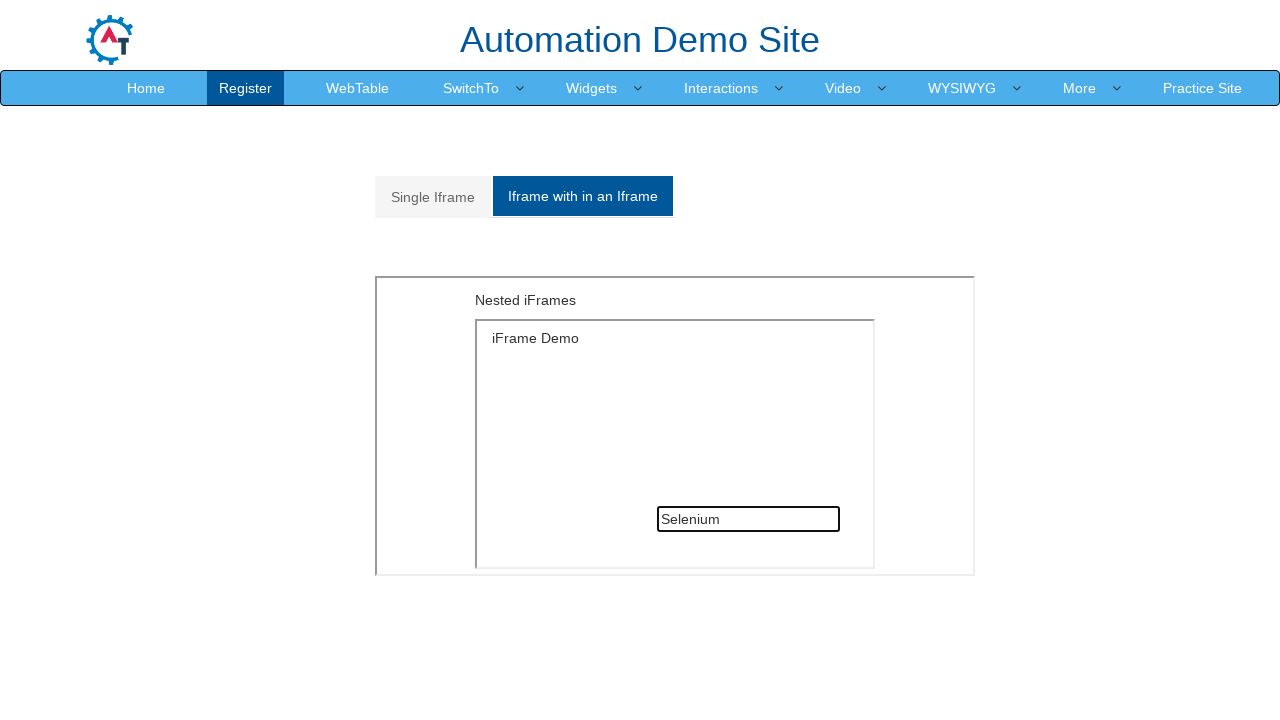

Waited 2 seconds to verify the action completed
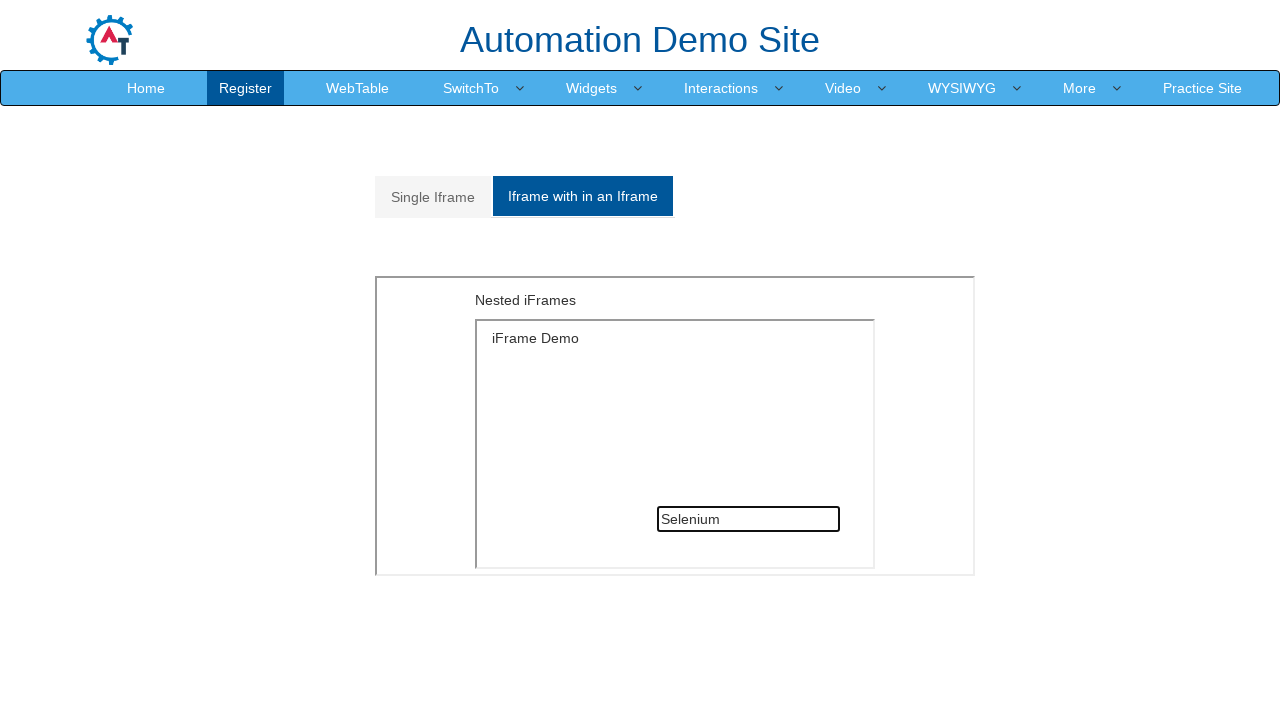

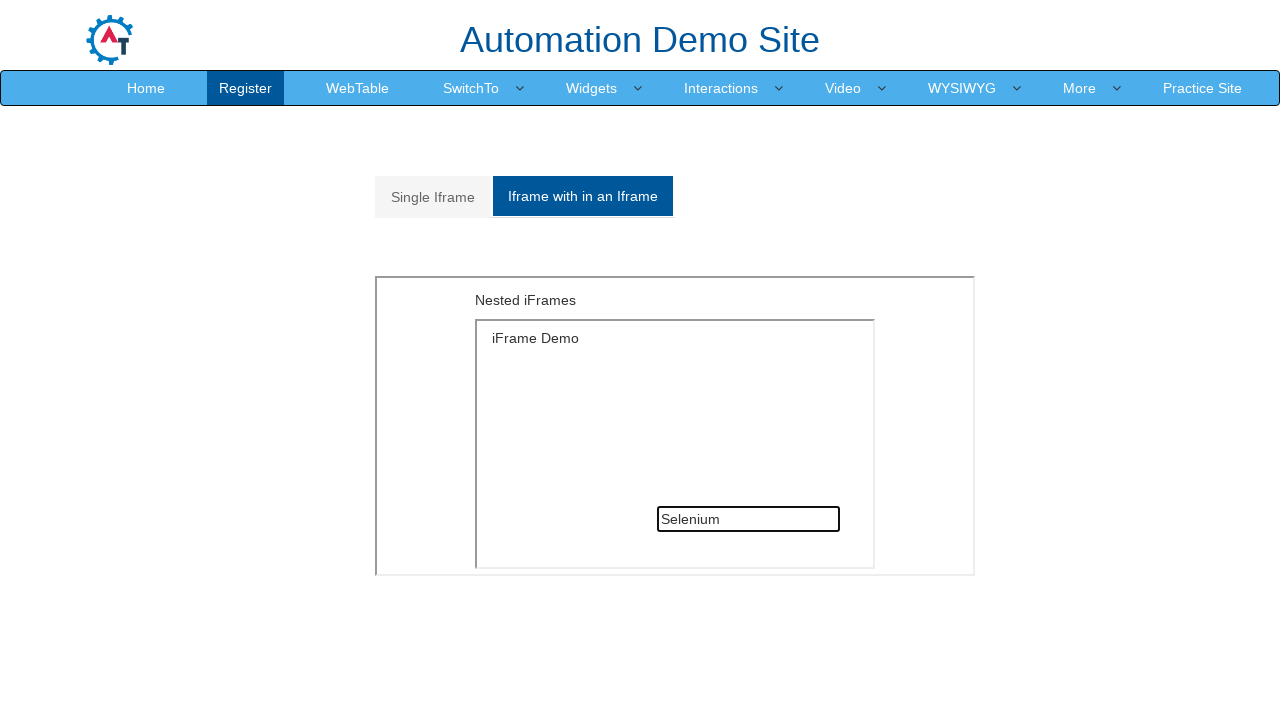